Tests the add-to-cart functionality on demoblaze by navigating to the phones category, selecting Samsung Galaxy S6, adding it to cart, and accepting the confirmation popup.

Starting URL: https://www.demoblaze.com/

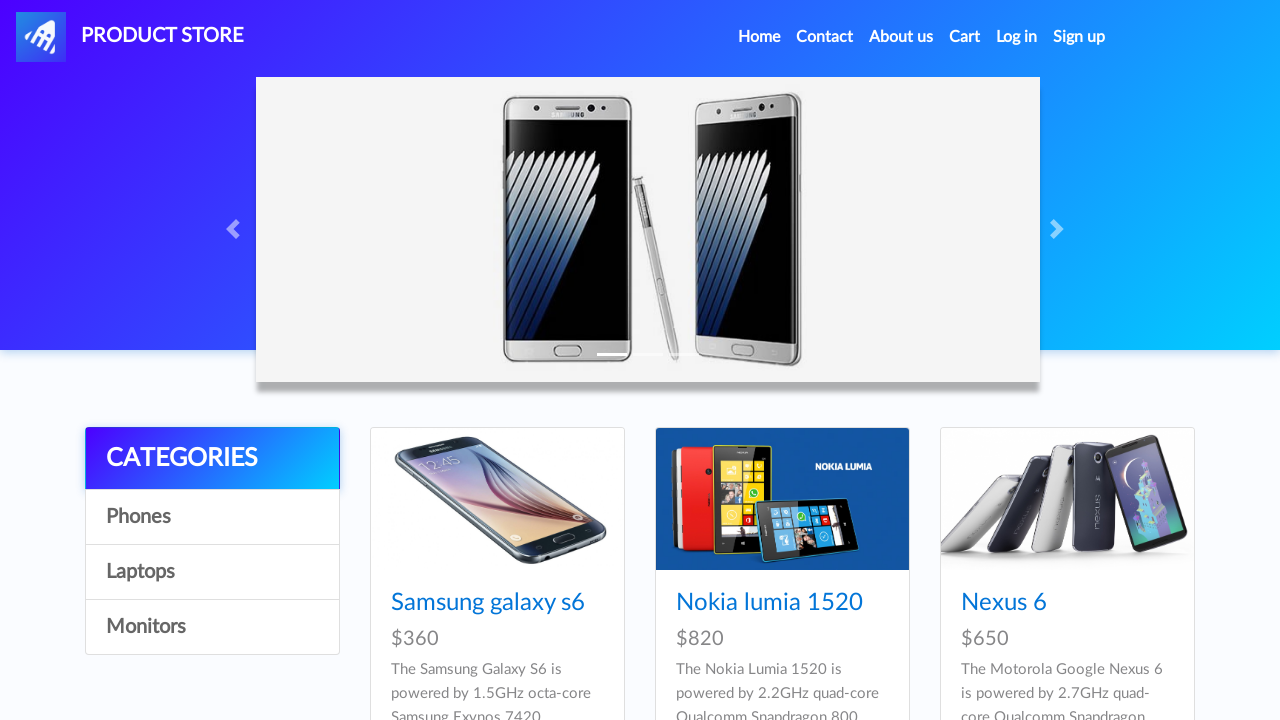

Waited for demoblaze homepage to load
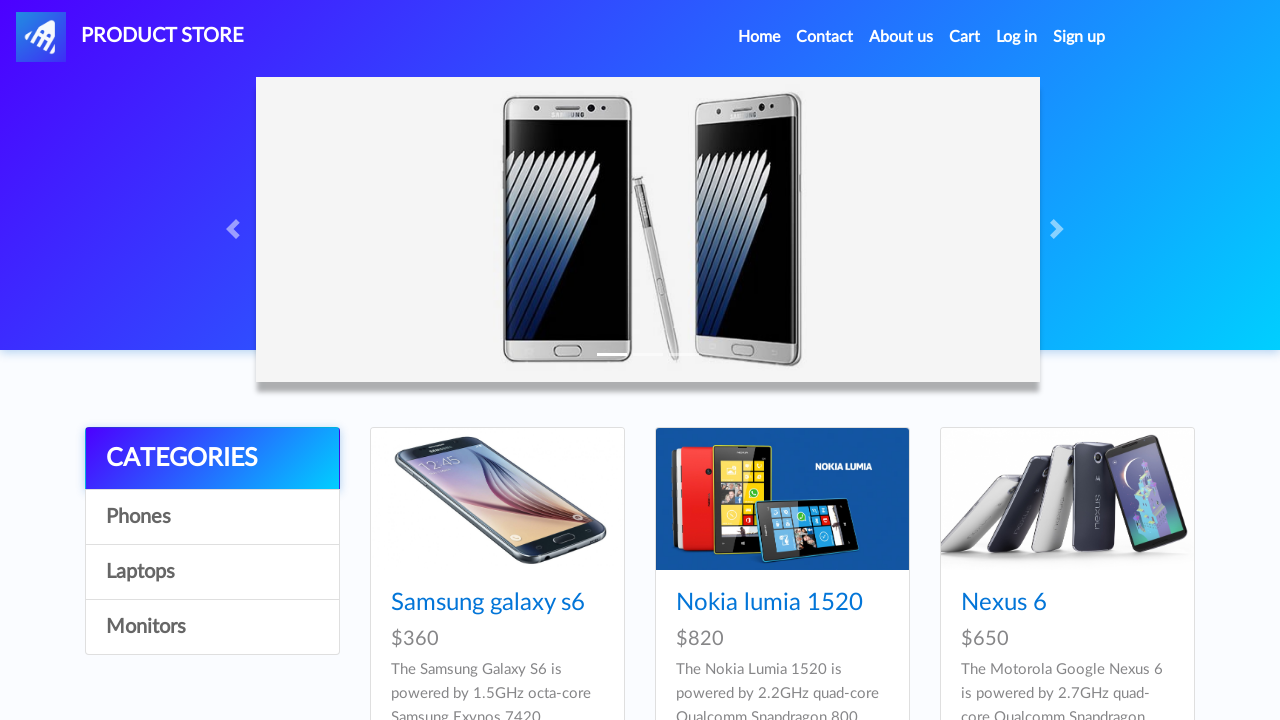

Clicked on Phones category at (212, 517) on a:has-text('Phones')
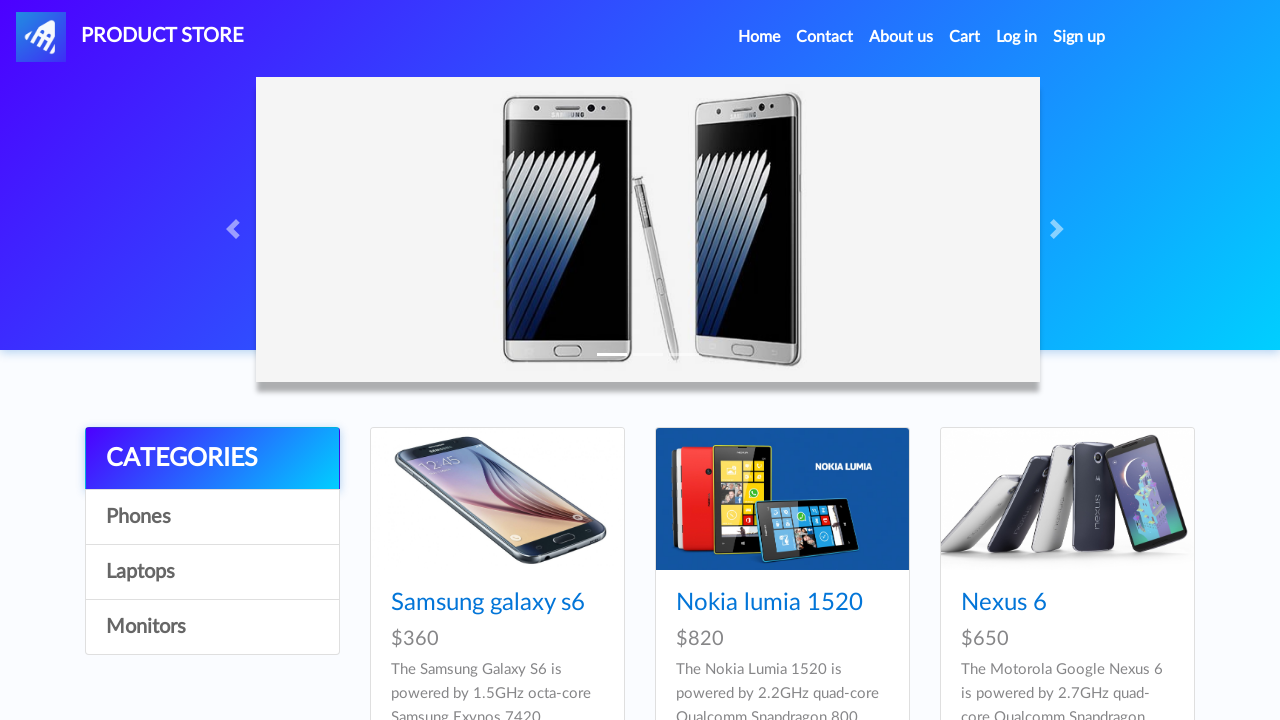

Waited for Phones category page to load
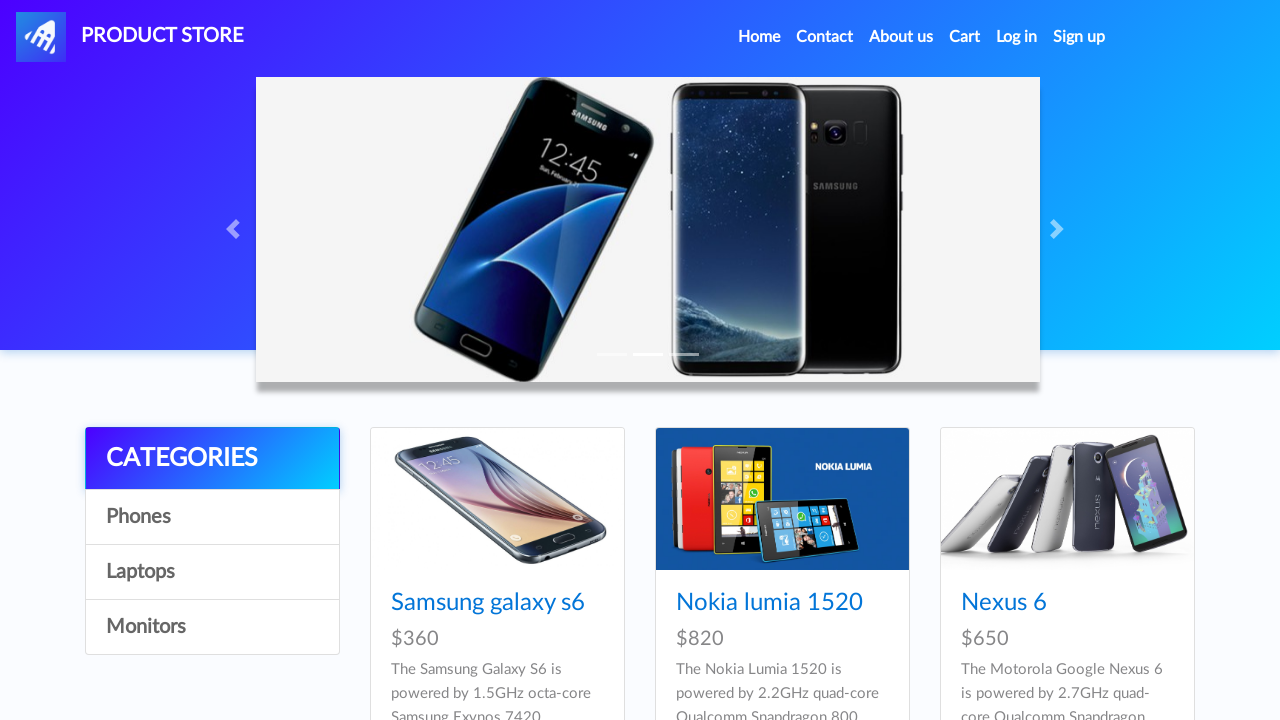

Clicked on Samsung Galaxy S6 product at (488, 603) on a:has-text('Samsung galaxy s6')
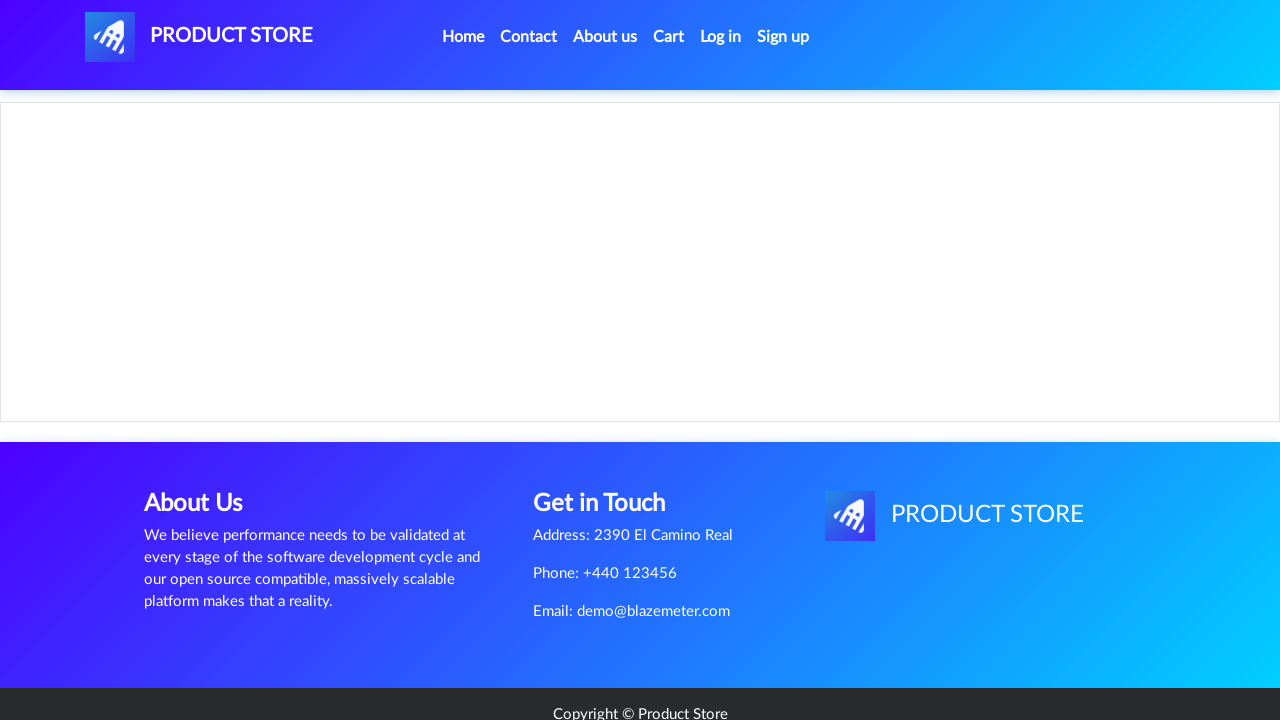

Waited for Samsung Galaxy S6 product page to load
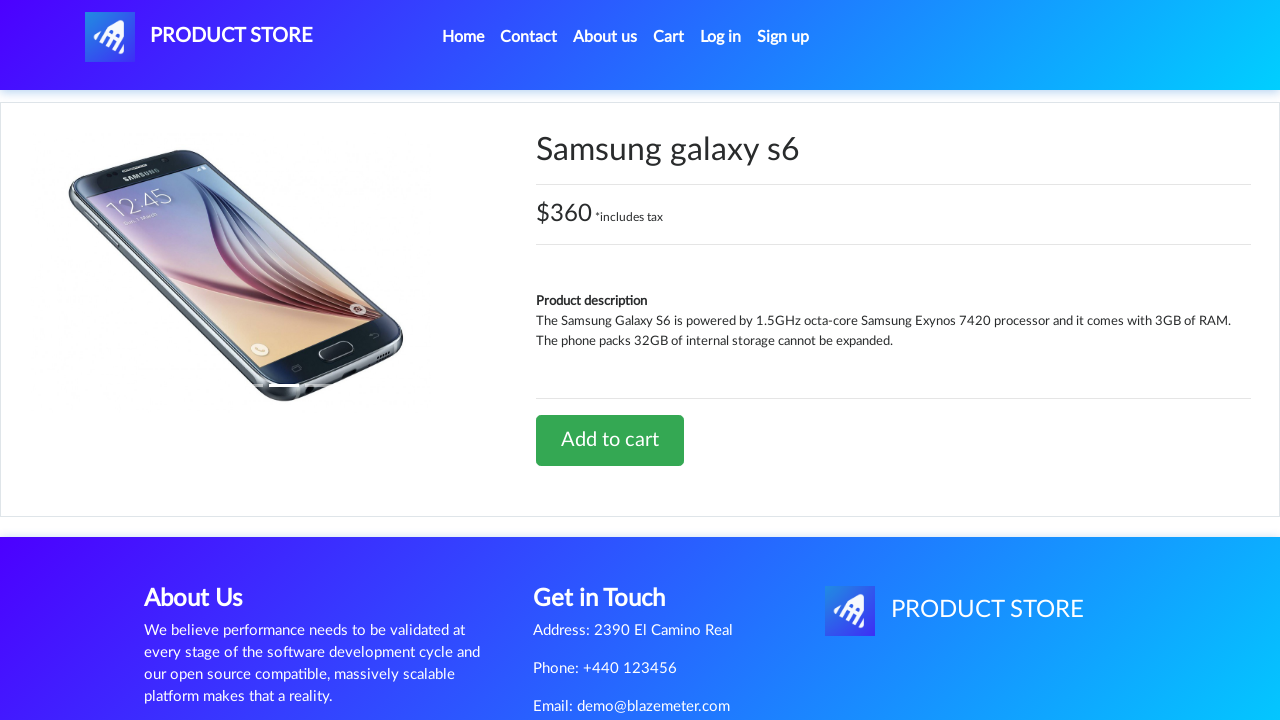

Clicked Add to cart button at (610, 440) on a:has-text('Add to cart')
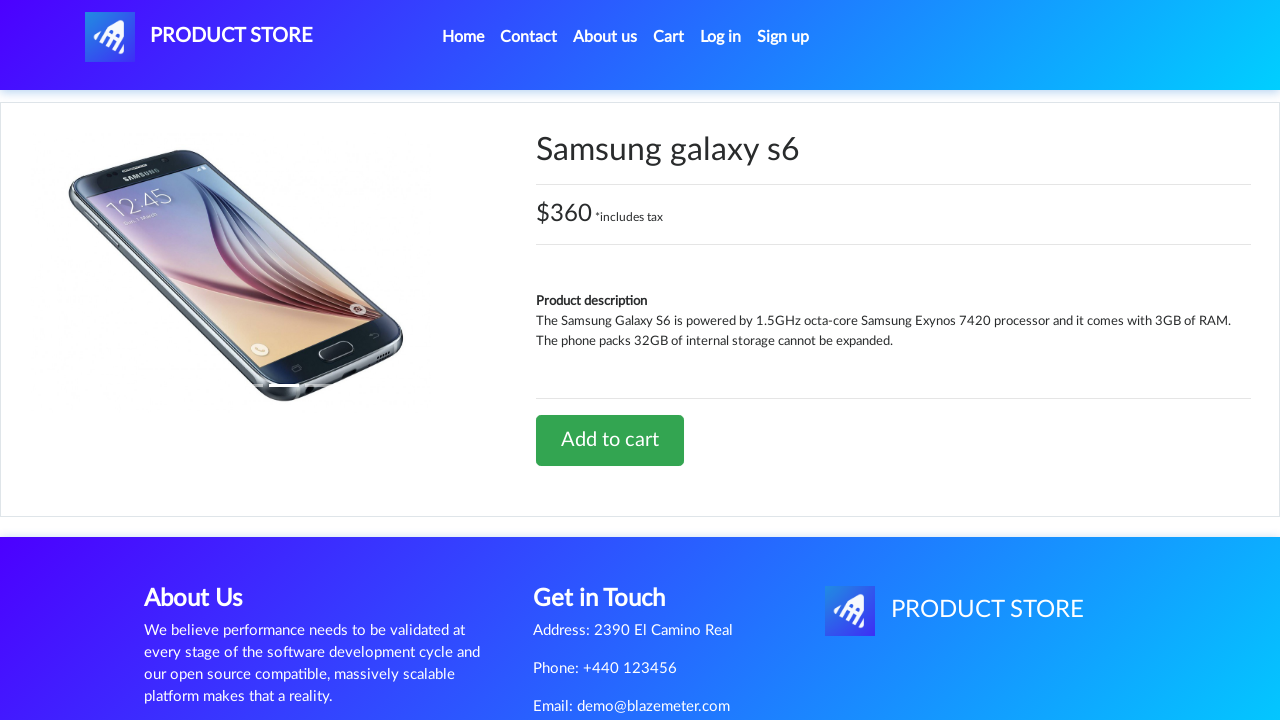

Set up dialog handler to accept confirmation popup
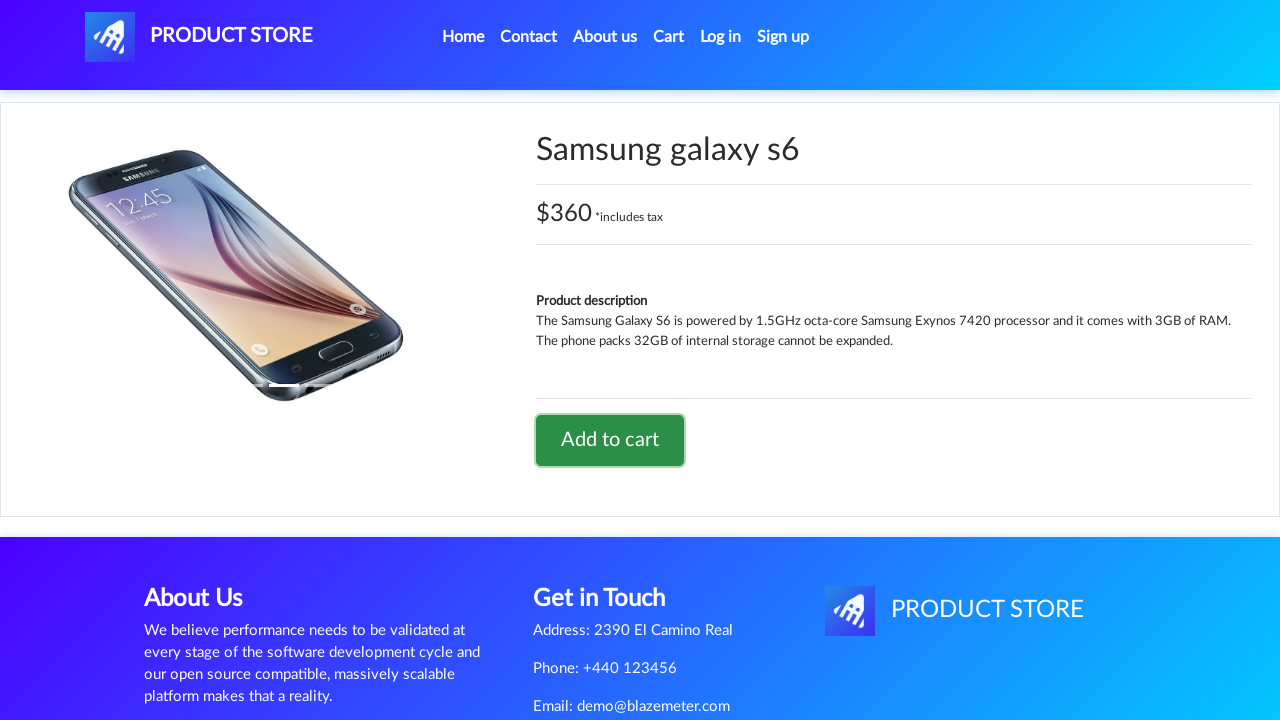

Waited for confirmation popup to be accepted and processed
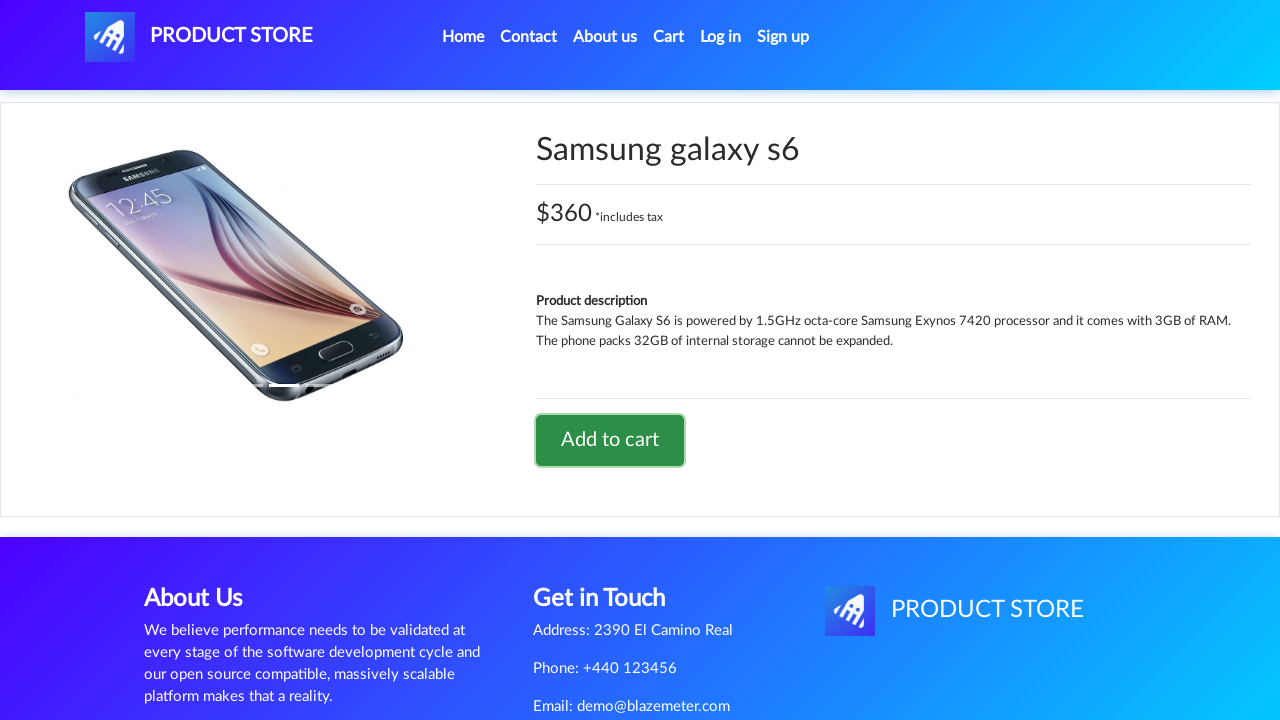

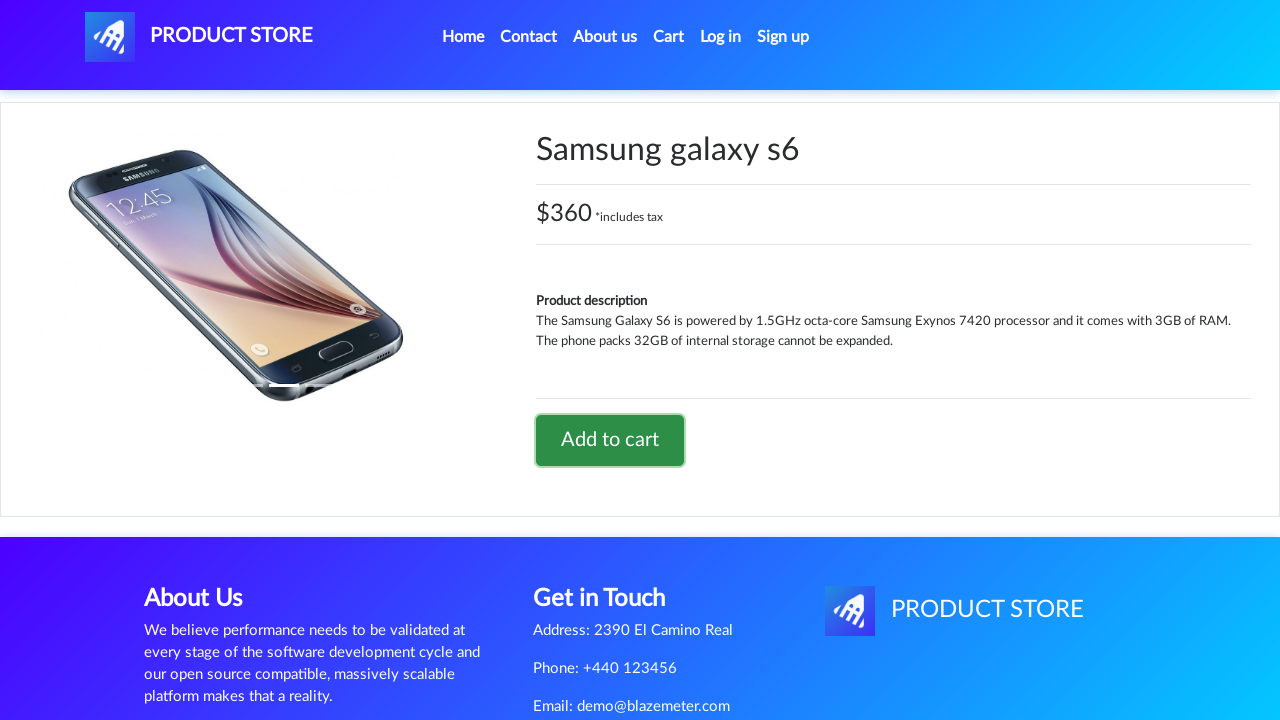